Tests basic interaction with the Pepperfry e-commerce website by clicking on an element with the class "text-sm"

Starting URL: https://www.pepperfry.com/

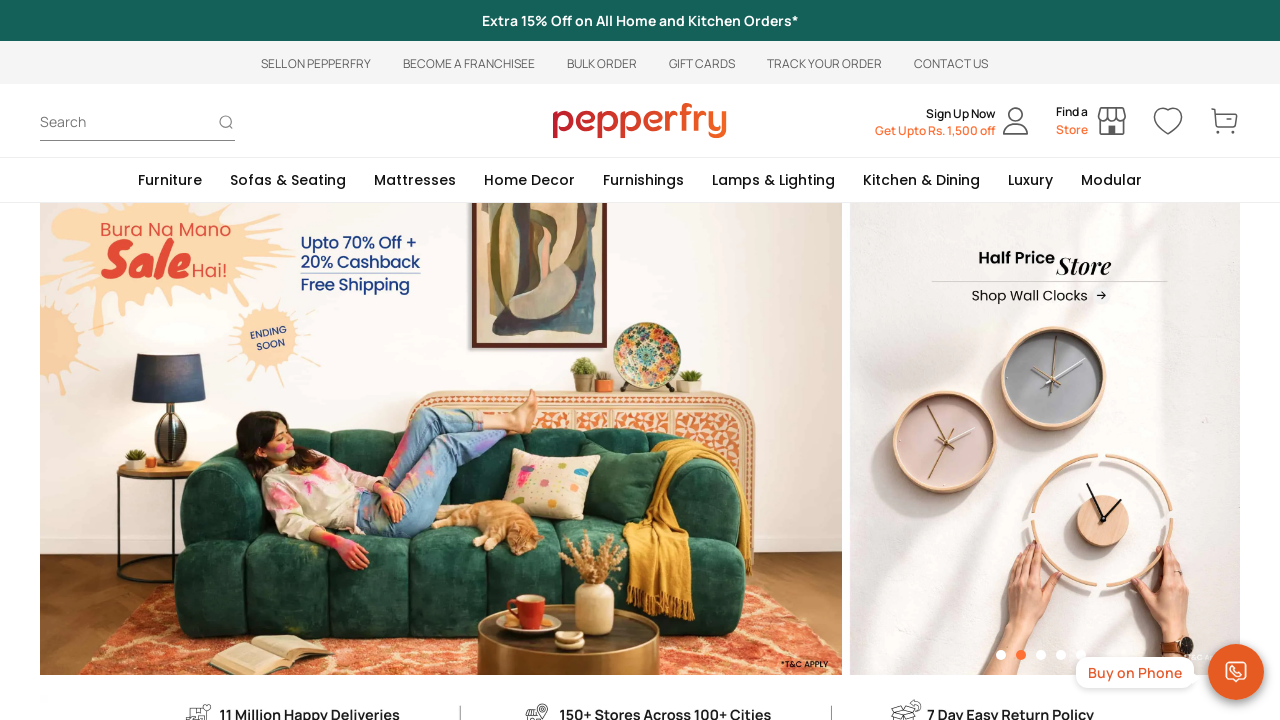

Waited for element with class 'text-sm' to load on Pepperfry website
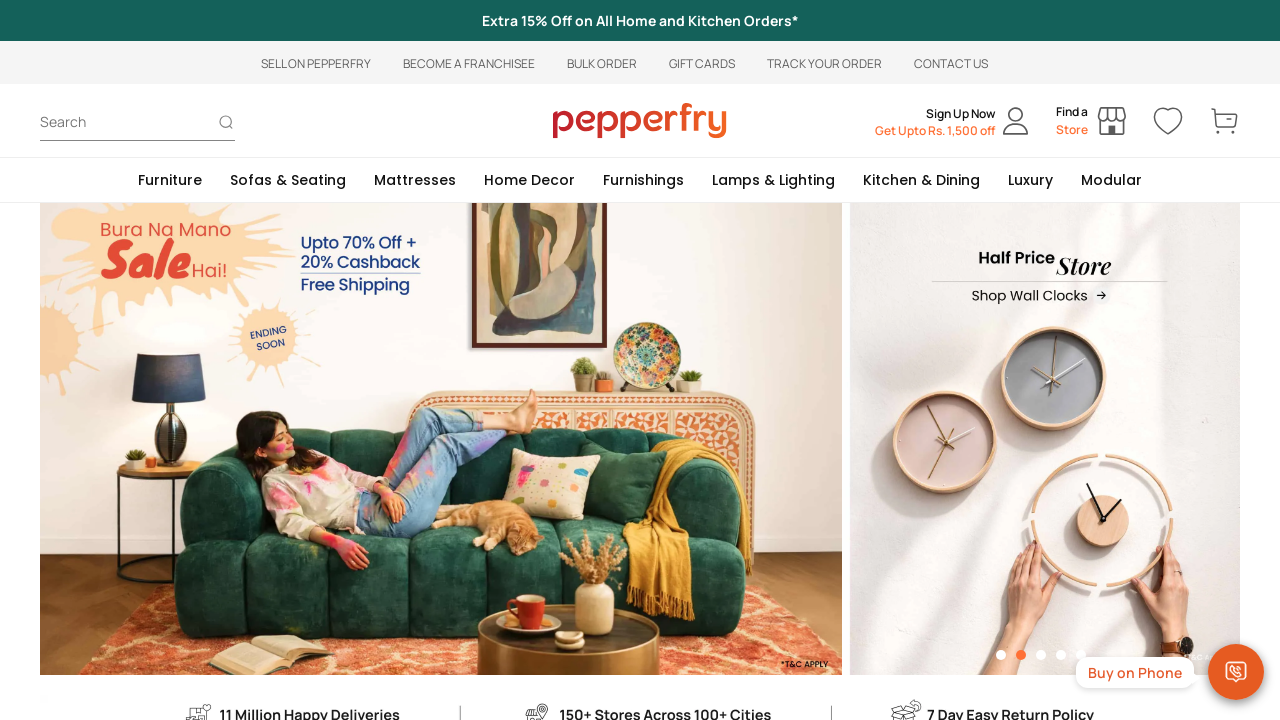

Clicked on element with class 'text-sm' at (316, 64) on .text-sm
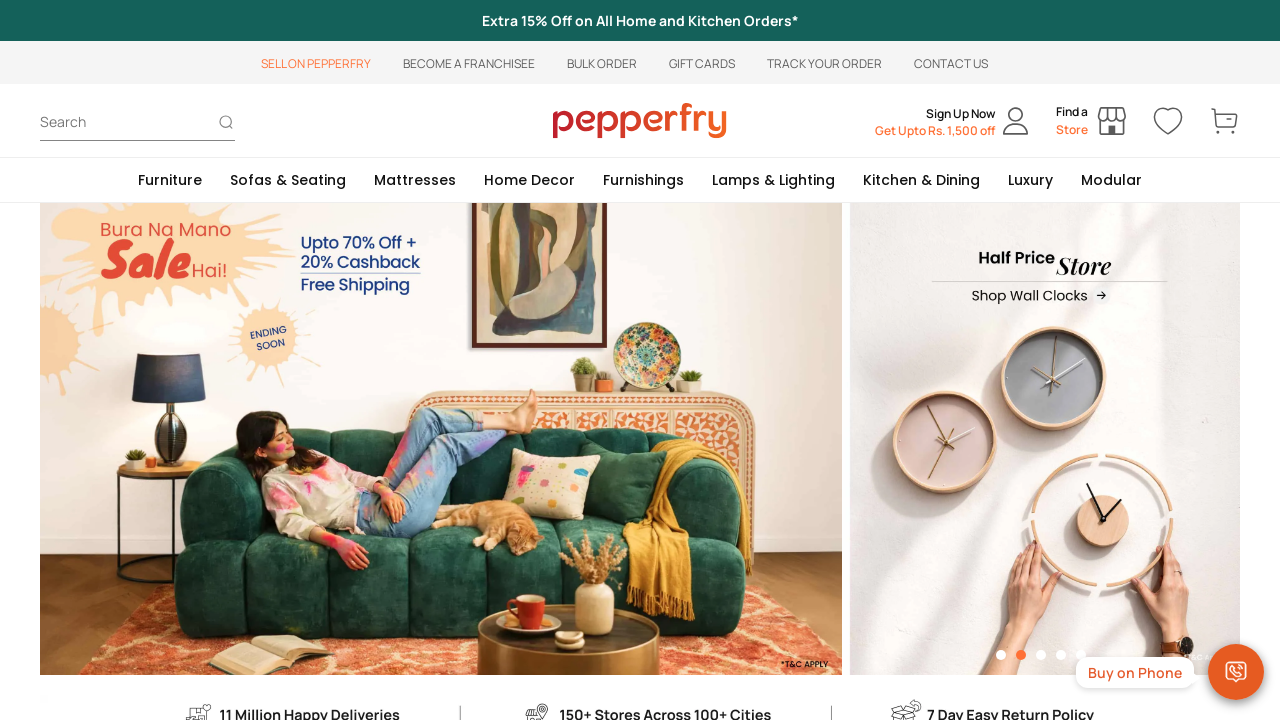

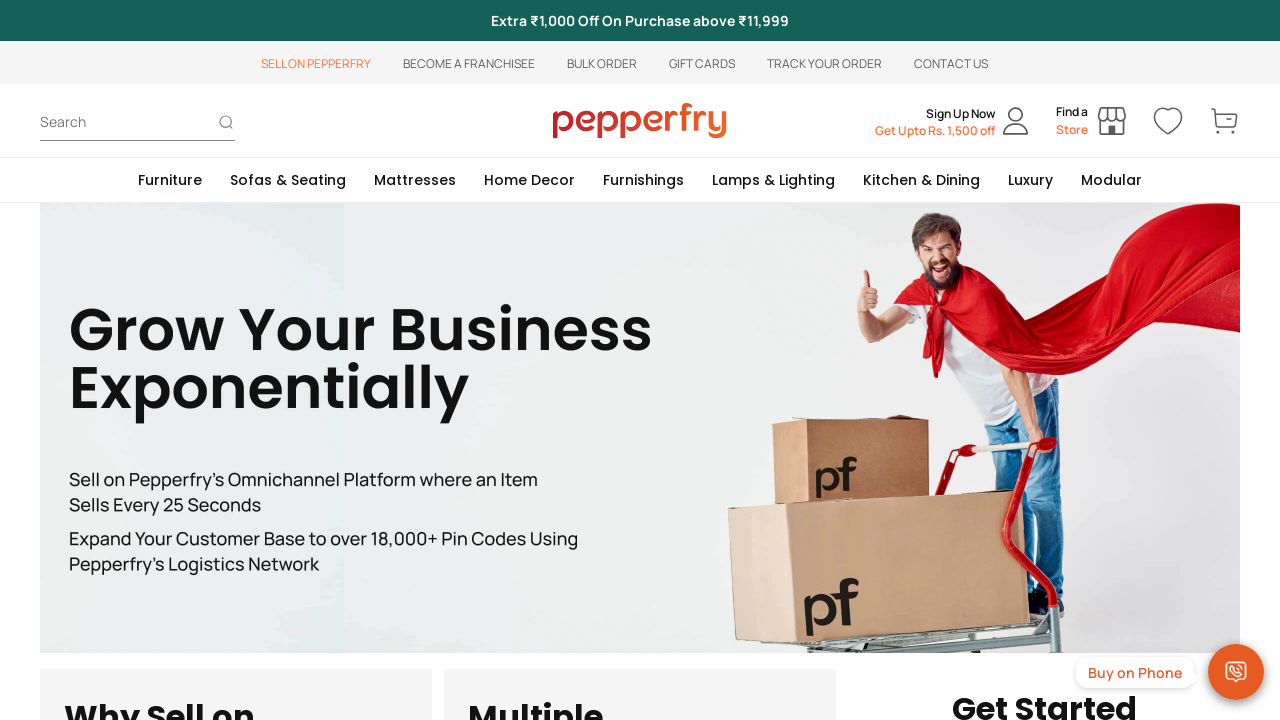